Tests that the Clear completed button displays correct text when items are completed

Starting URL: https://demo.playwright.dev/todomvc

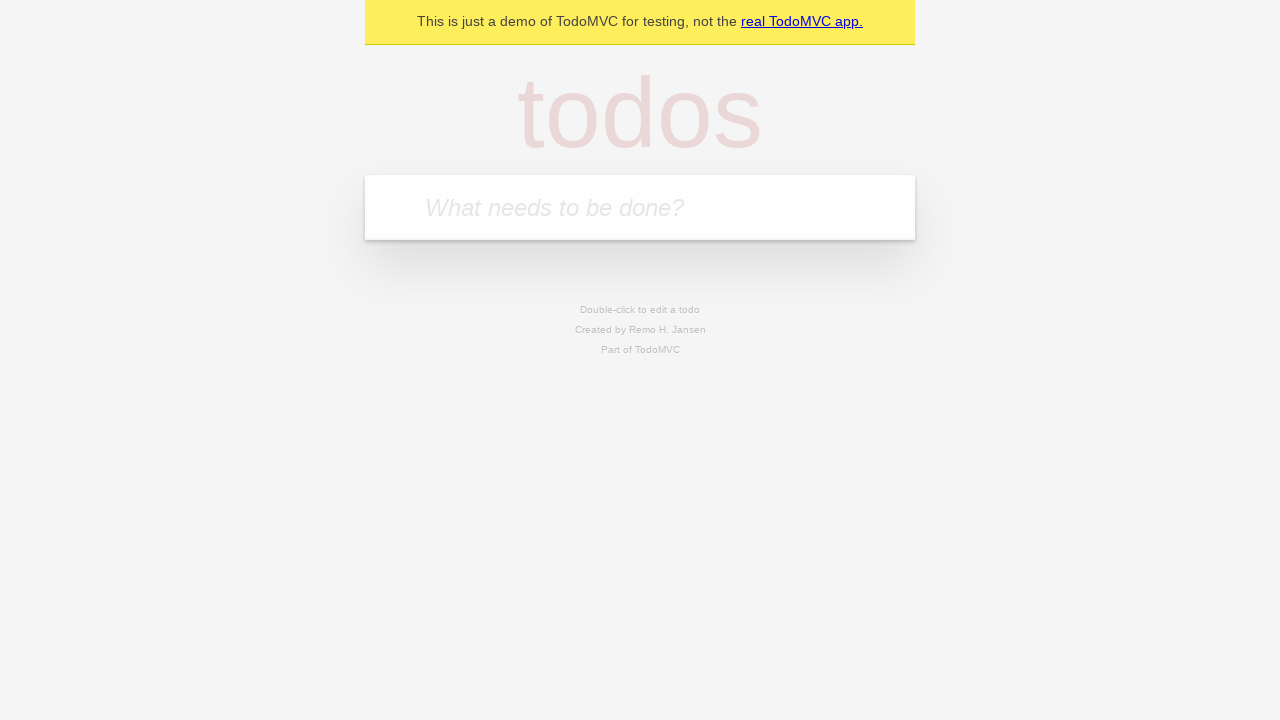

Filled todo input with 'buy some cheese' on internal:attr=[placeholder="What needs to be done?"i]
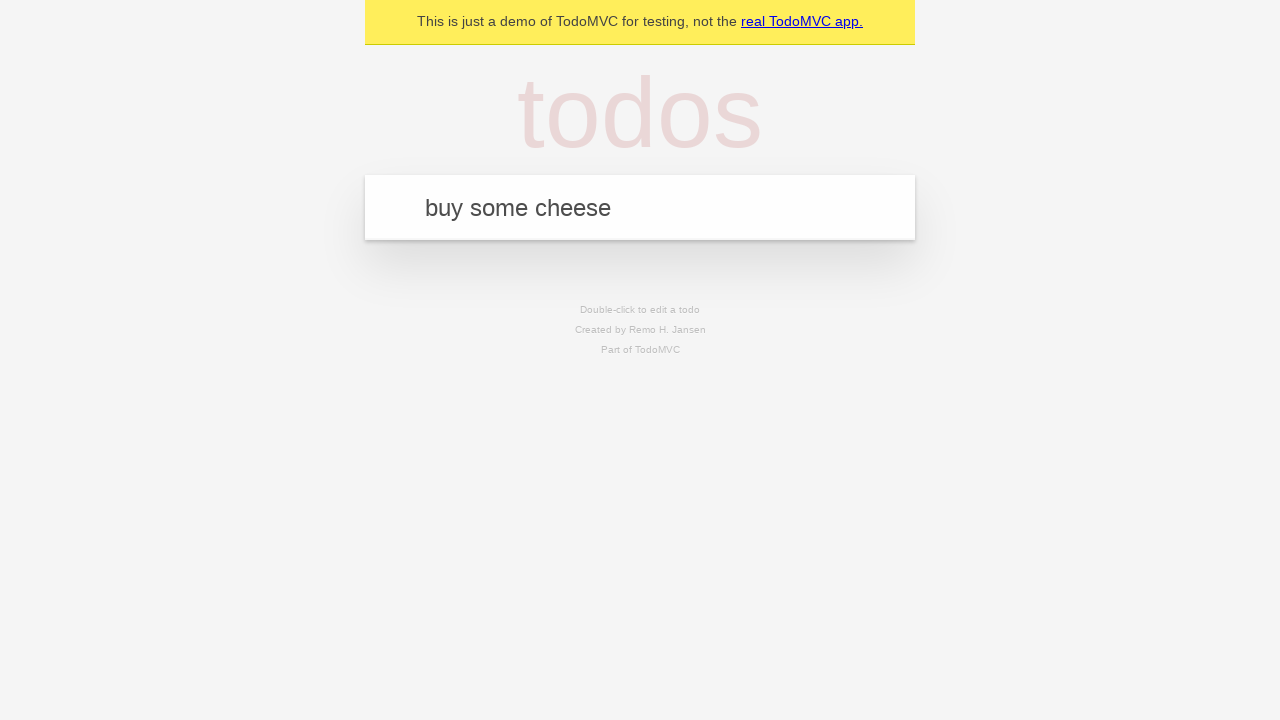

Pressed Enter to add first todo item on internal:attr=[placeholder="What needs to be done?"i]
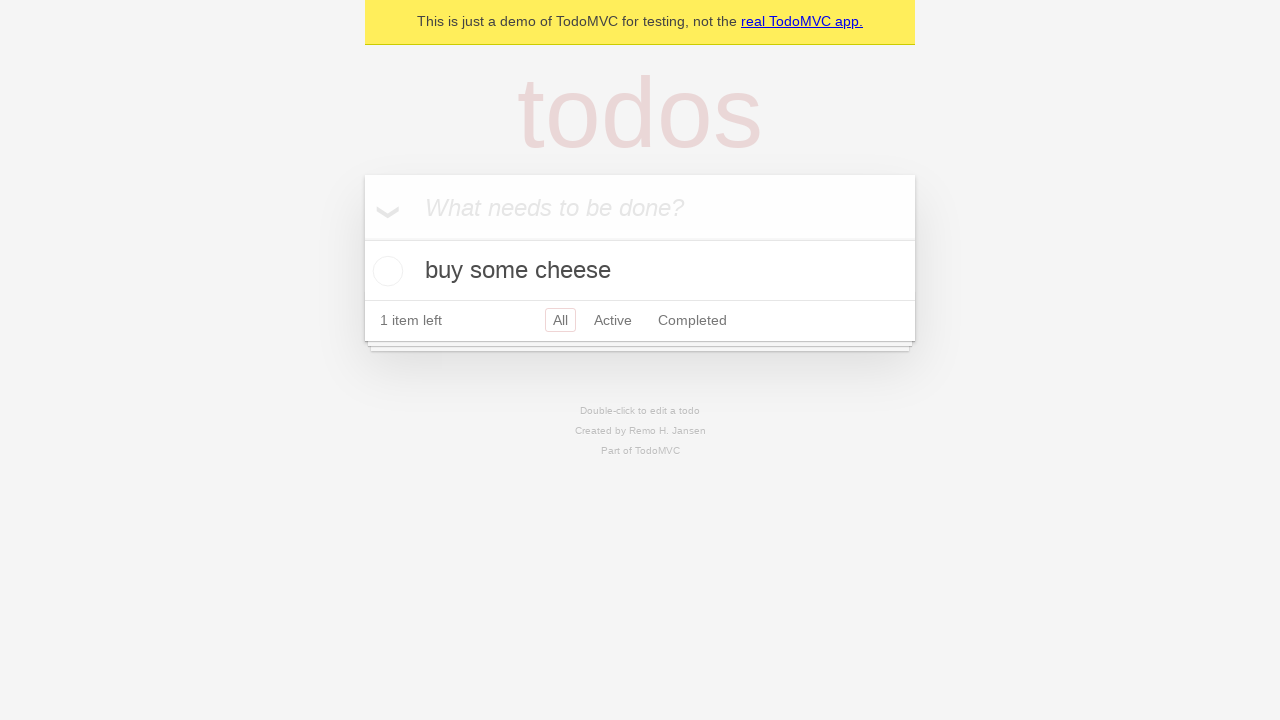

Filled todo input with 'feed the cat' on internal:attr=[placeholder="What needs to be done?"i]
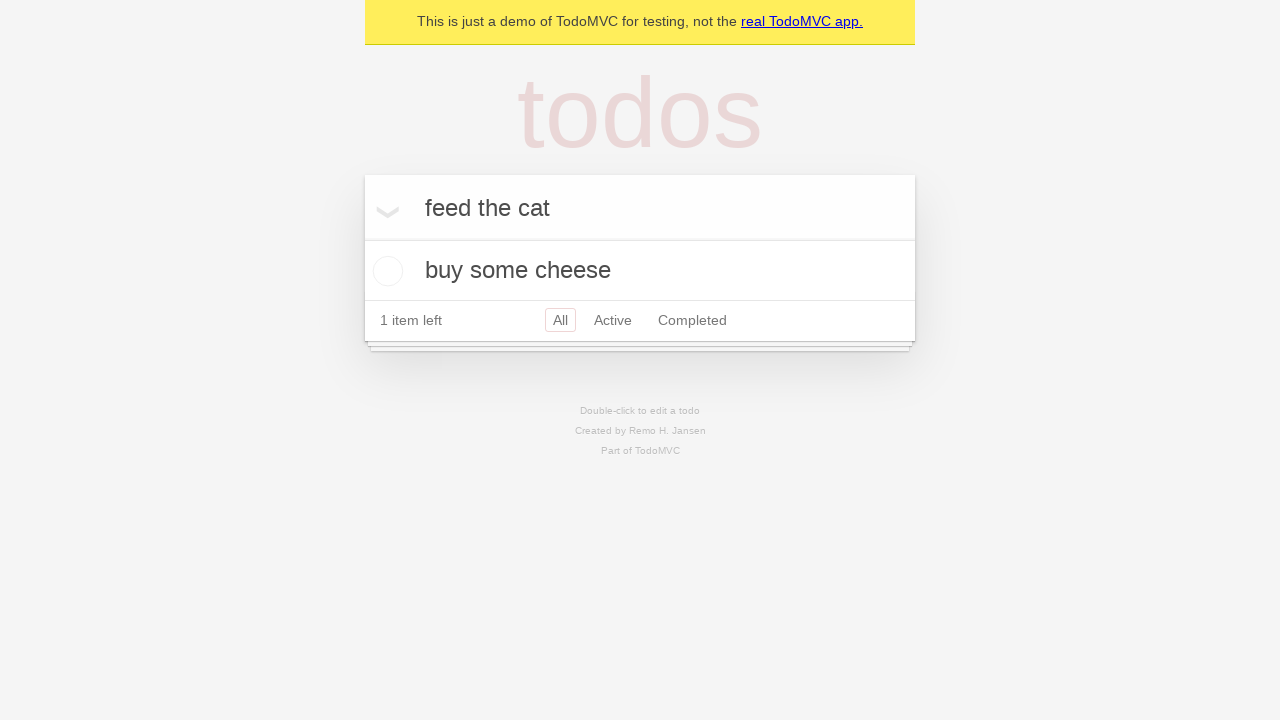

Pressed Enter to add second todo item on internal:attr=[placeholder="What needs to be done?"i]
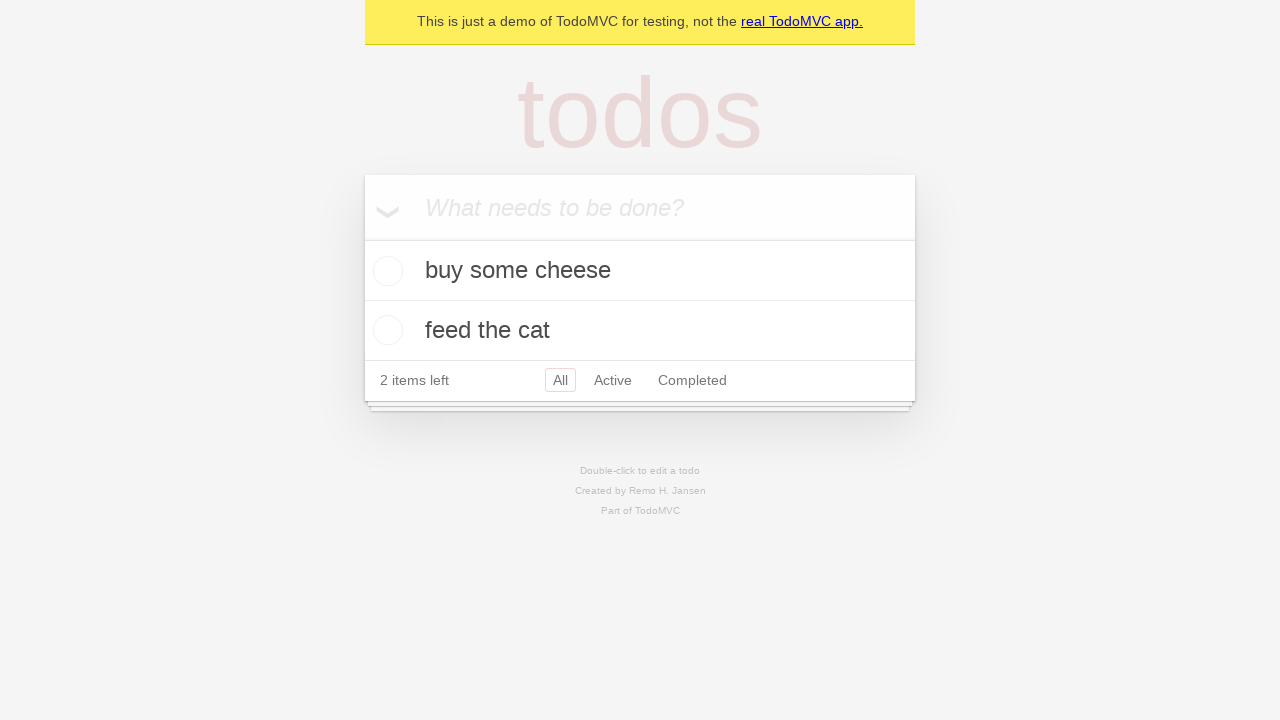

Filled todo input with 'book a doctors appointment' on internal:attr=[placeholder="What needs to be done?"i]
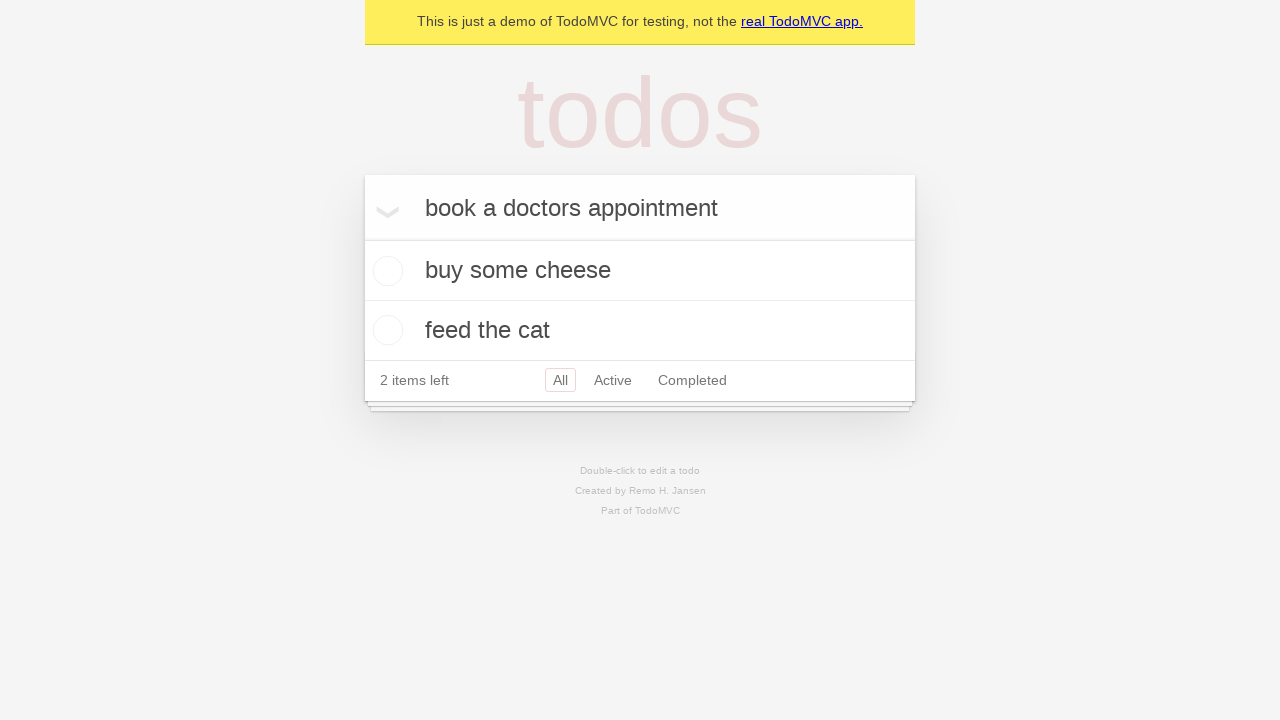

Pressed Enter to add third todo item on internal:attr=[placeholder="What needs to be done?"i]
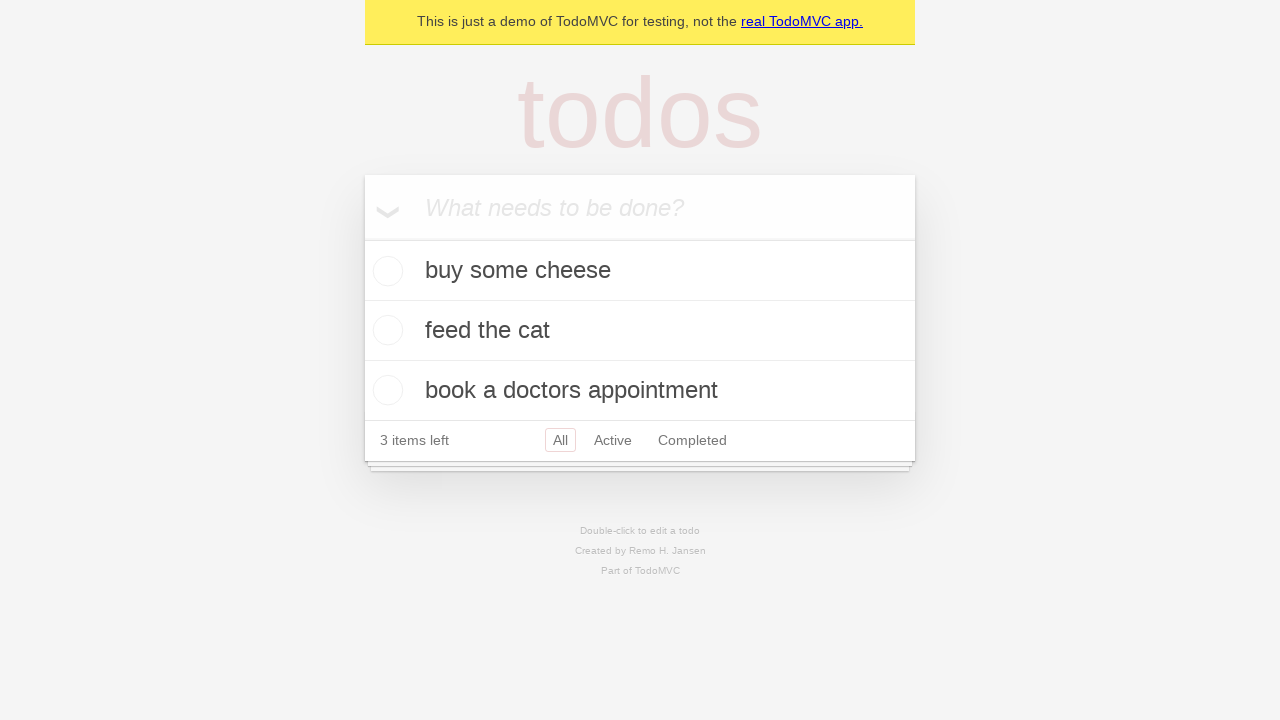

Checked the first todo item as completed at (385, 271) on .todo-list li .toggle >> nth=0
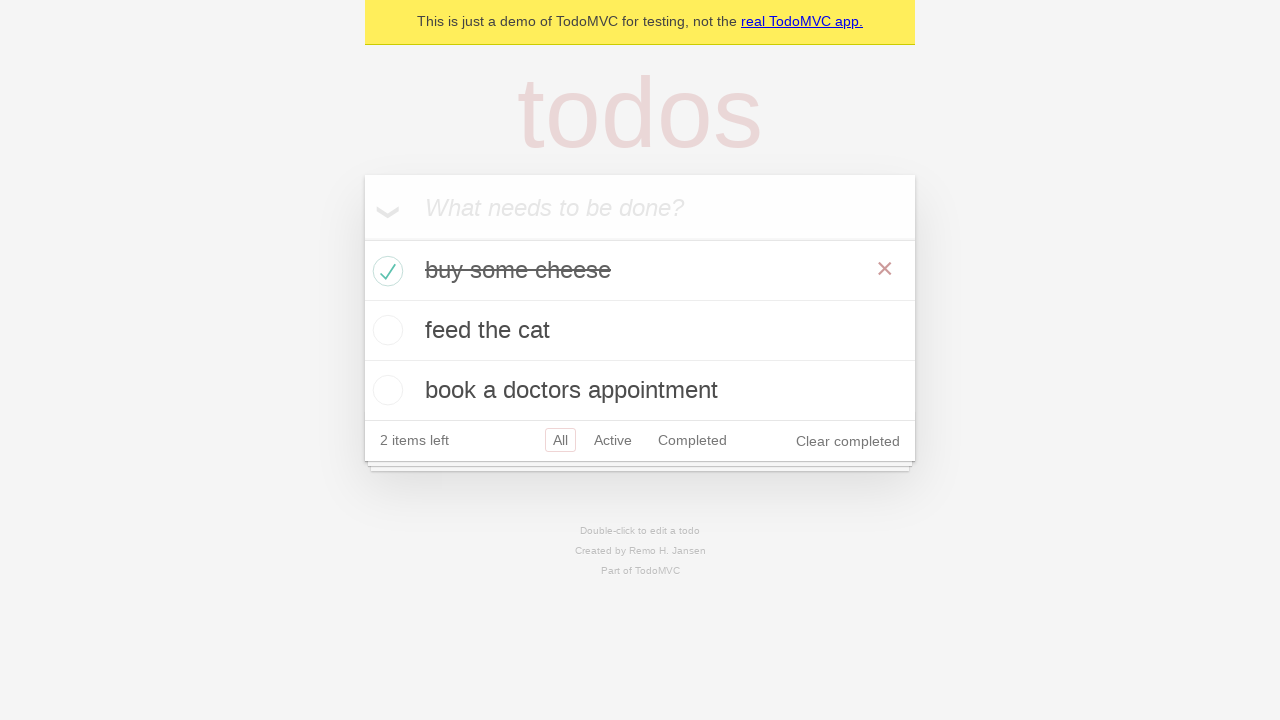

Verified Clear completed button is visible and ready to interact with
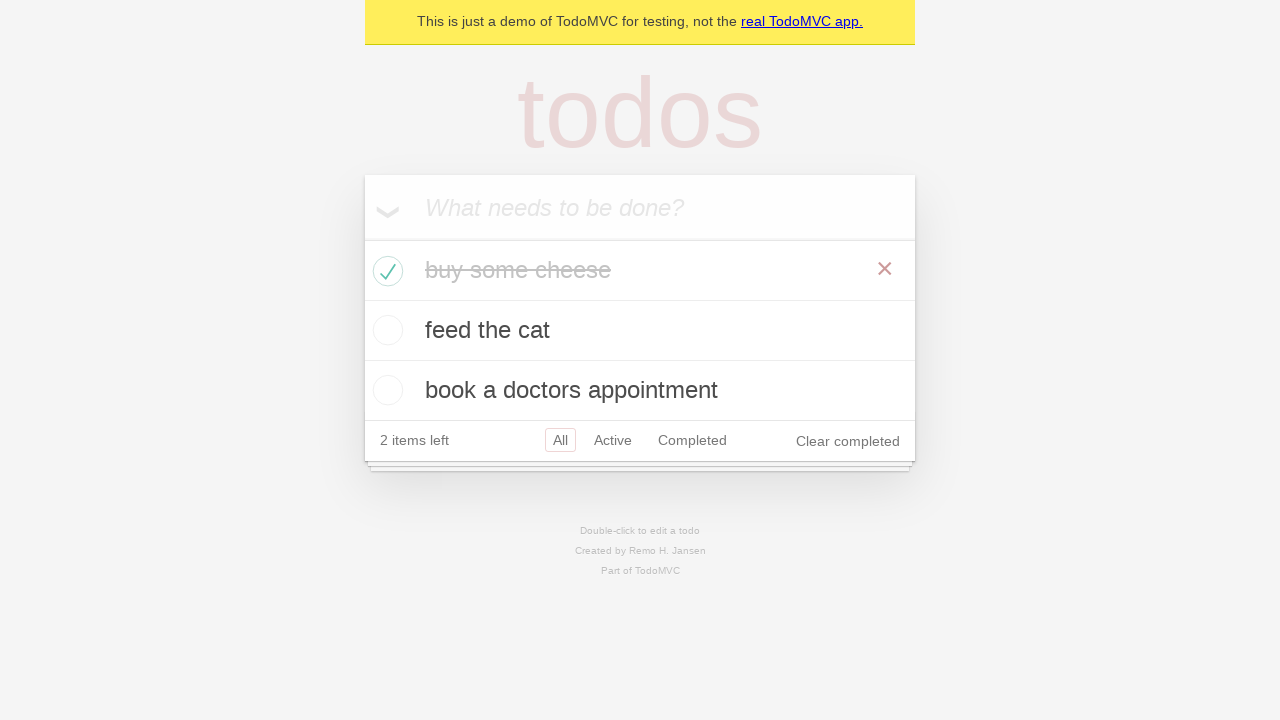

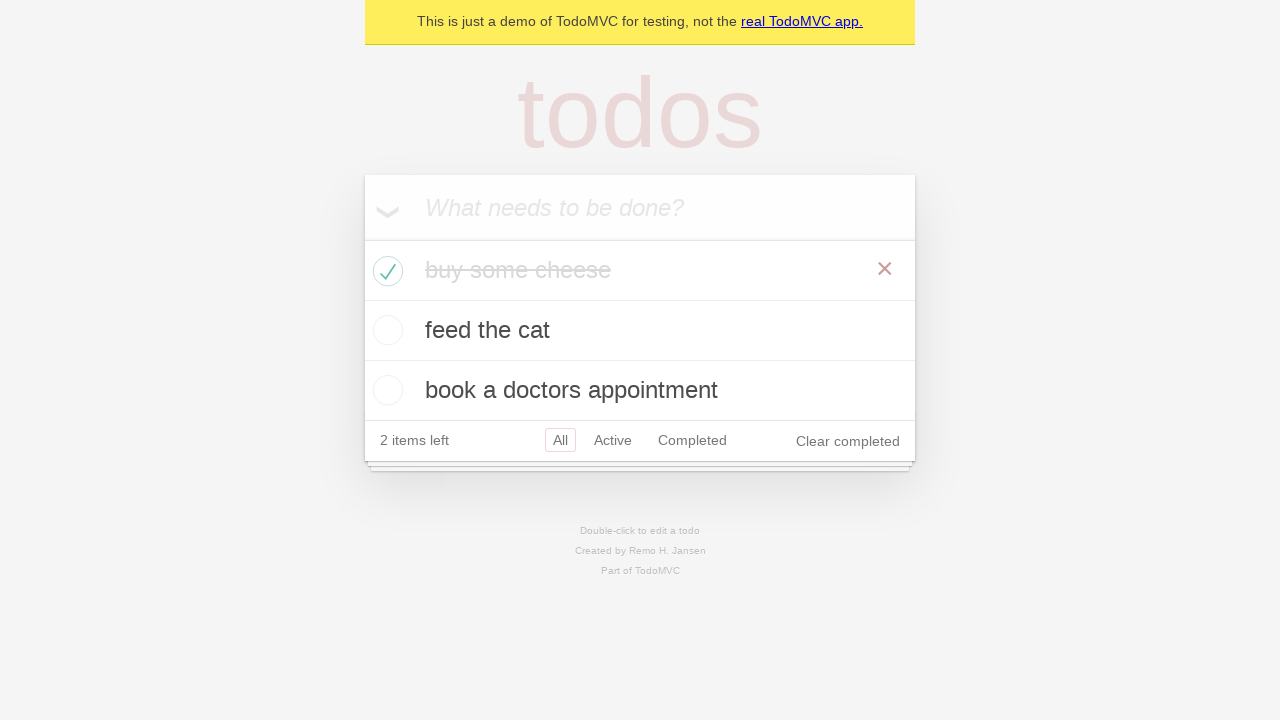